Tests various dropdown selection methods including select by index, visible text, and interacting with bootstrap dropdowns

Starting URL: https://leafground.com/select.xhtml

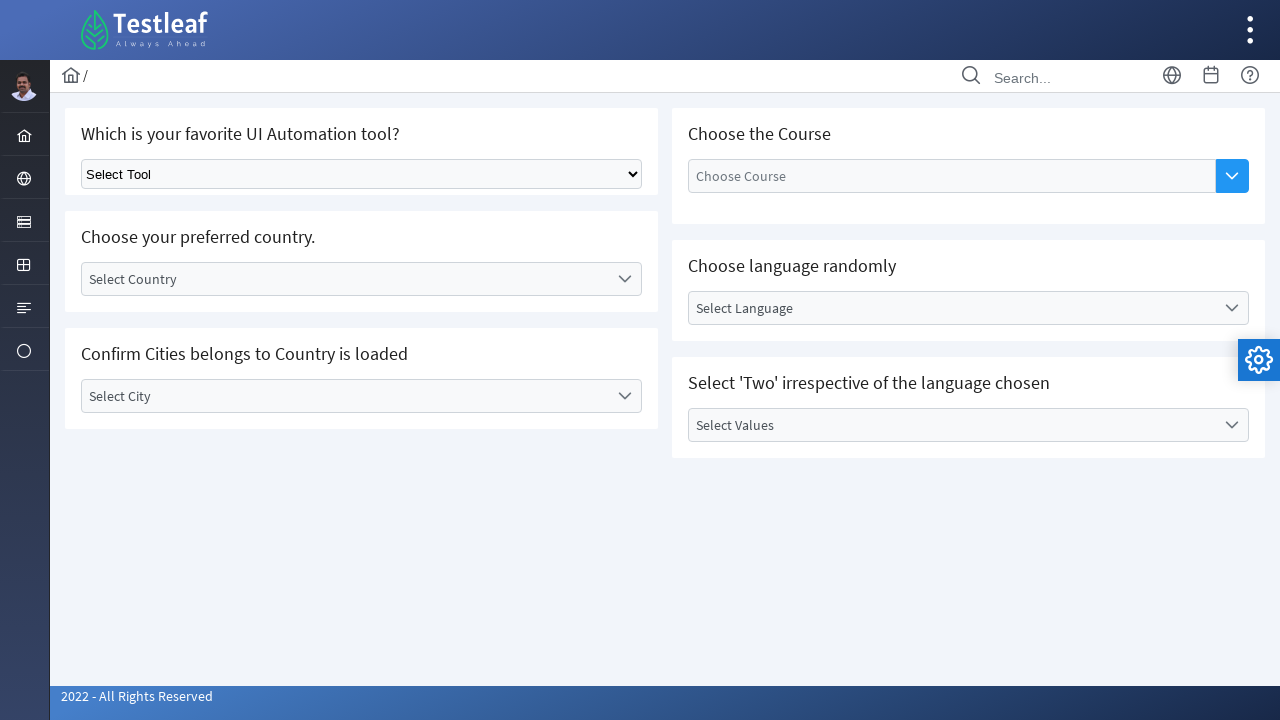

Selected 3rd option by index from dropdown on select.ui-selectonemenu
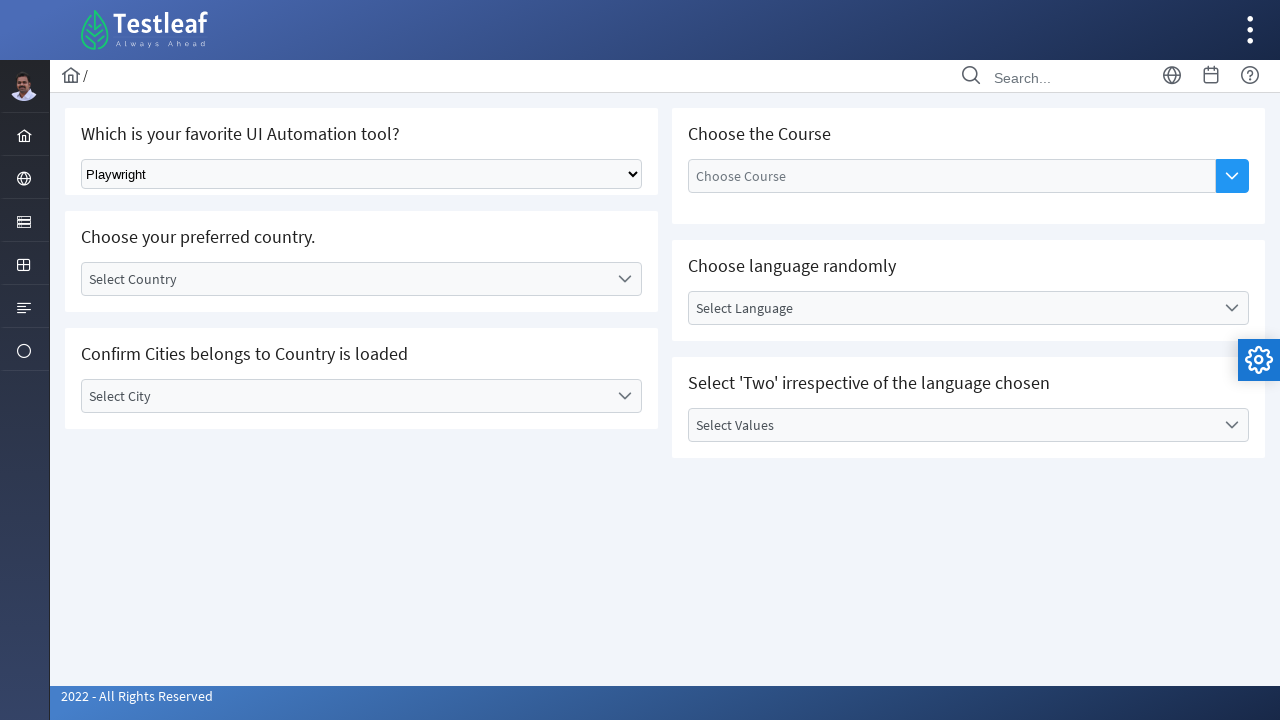

Waited 1 second for dropdown visibility
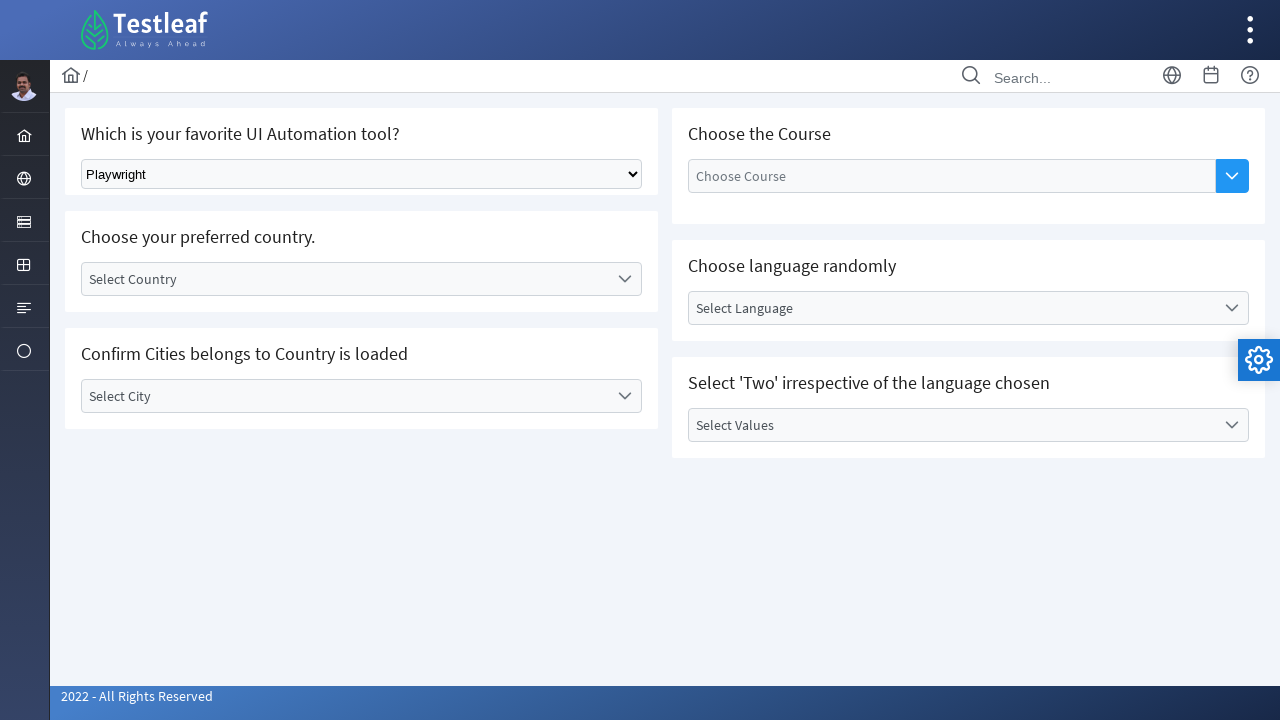

Selected 'Selenium' option by visible text on select.ui-selectonemenu
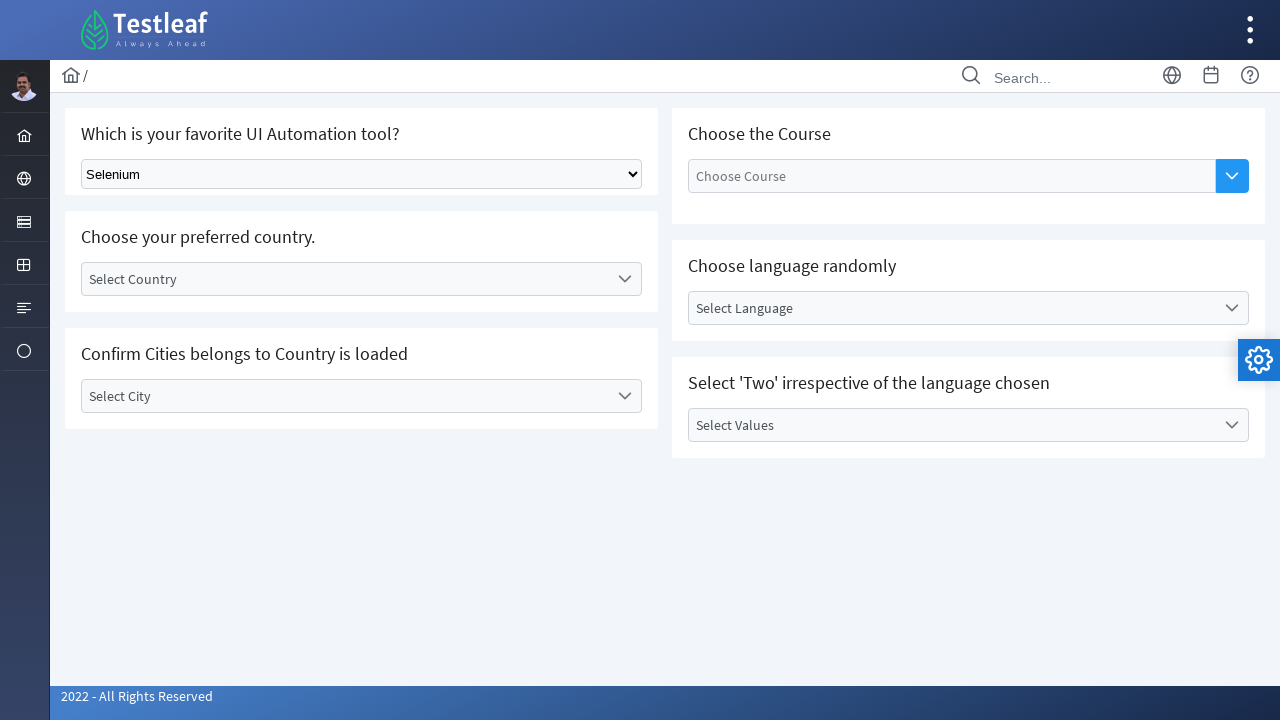

Waited 1 second for dropdown visibility
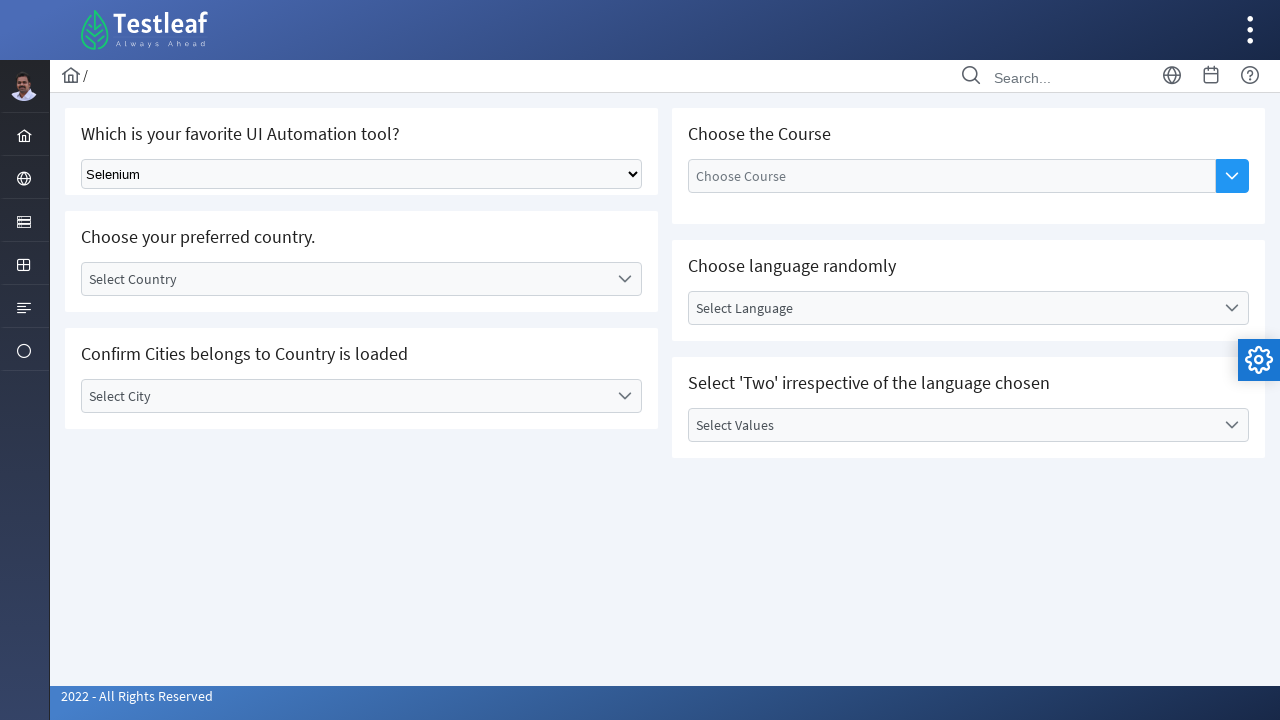

Selected 'Puppeteer' option using keyboard input on select.ui-selectonemenu
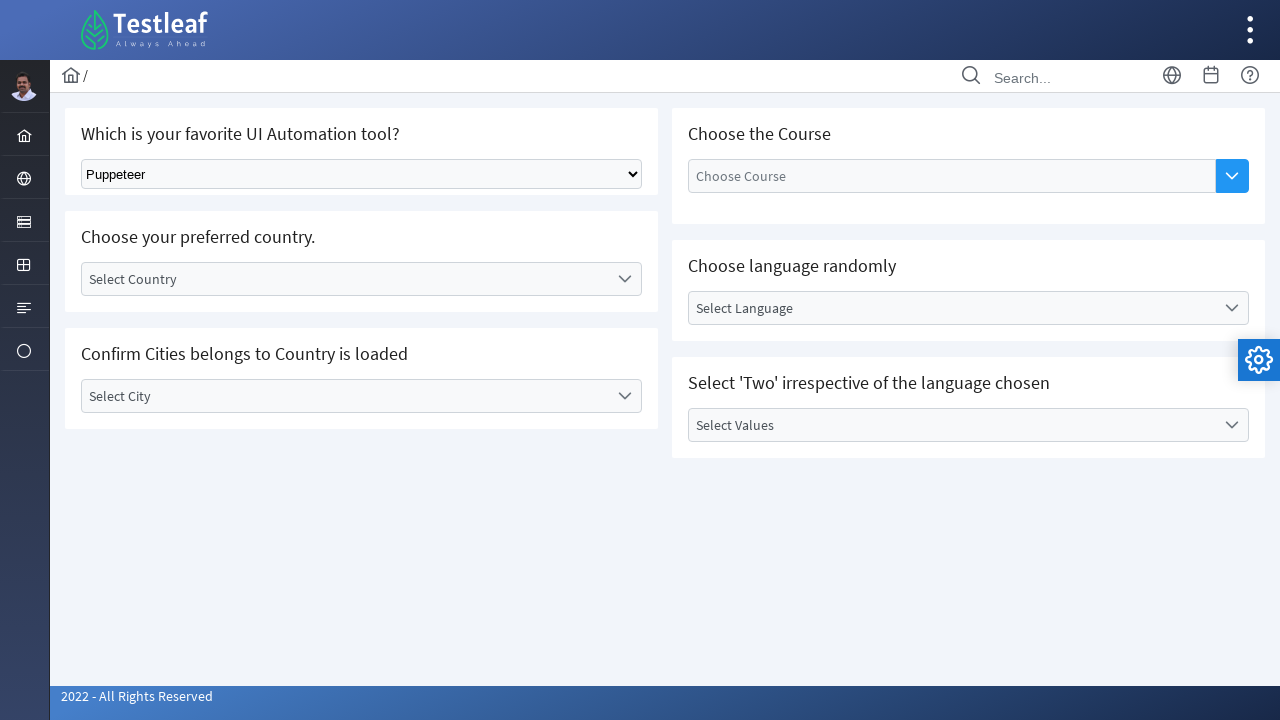

Clicked on bootstrap country dropdown at (362, 279) on div#j_idt87\:country
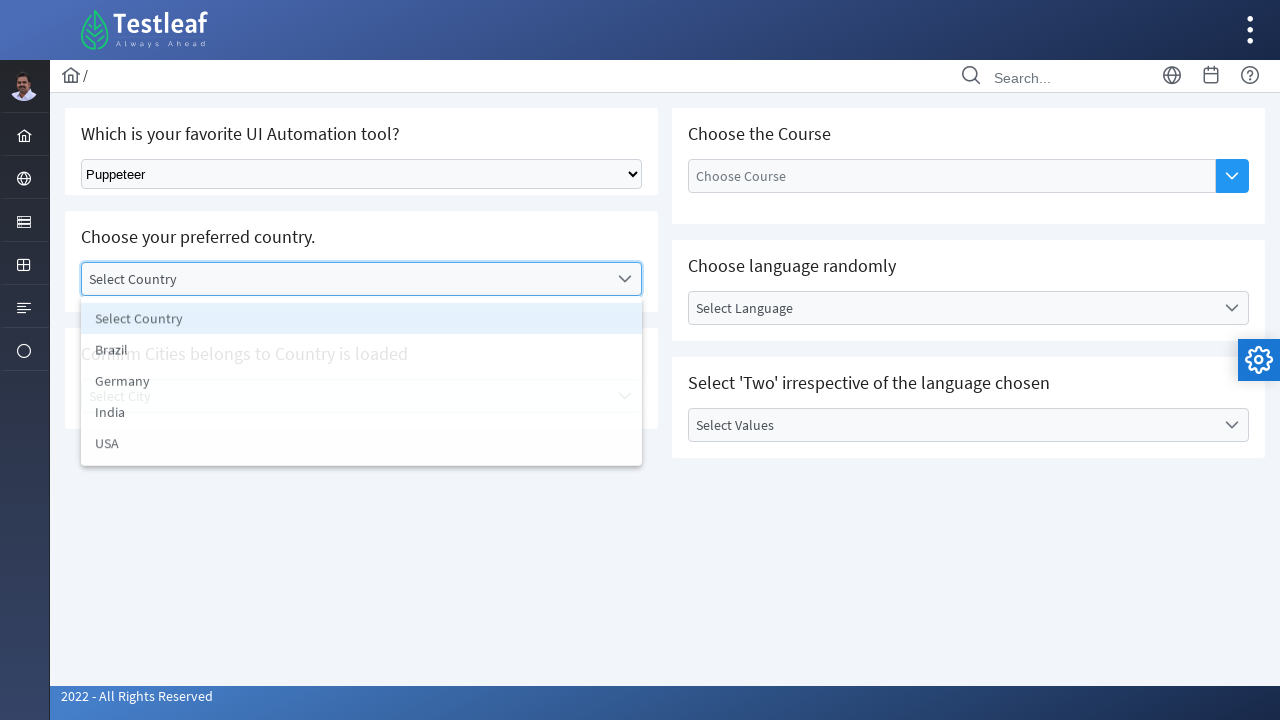

Bootstrap dropdown items loaded and became visible
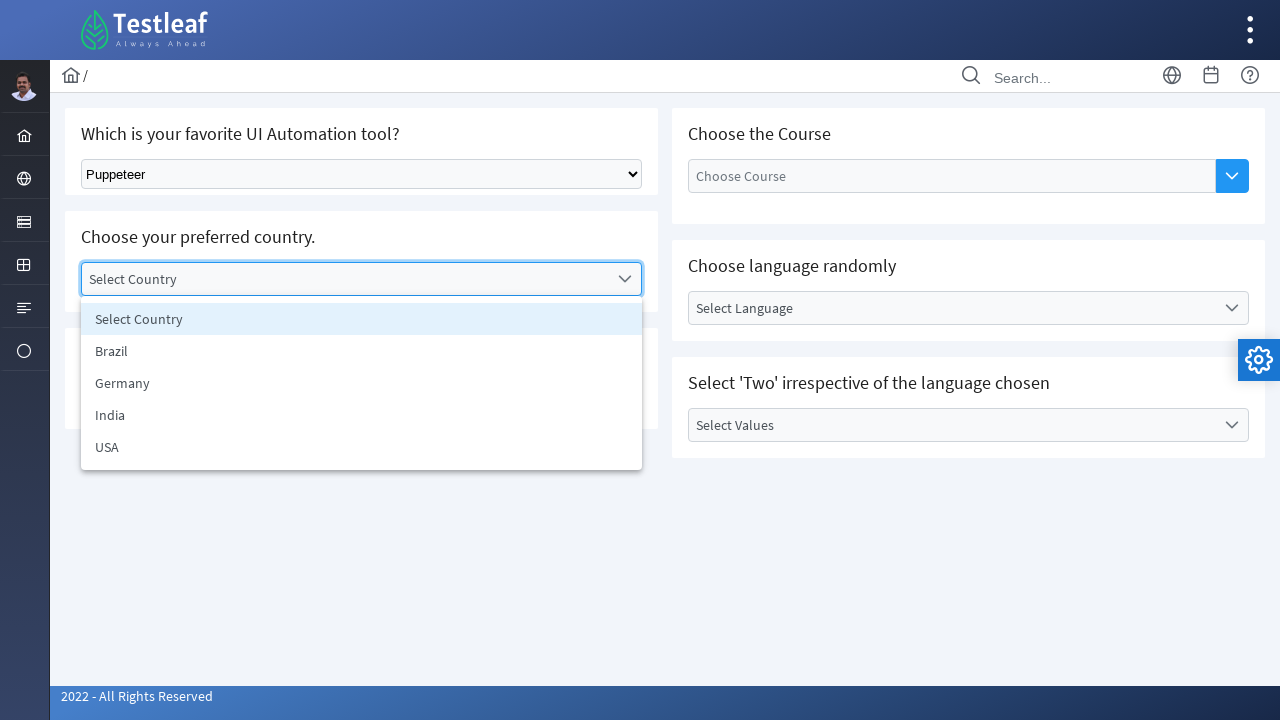

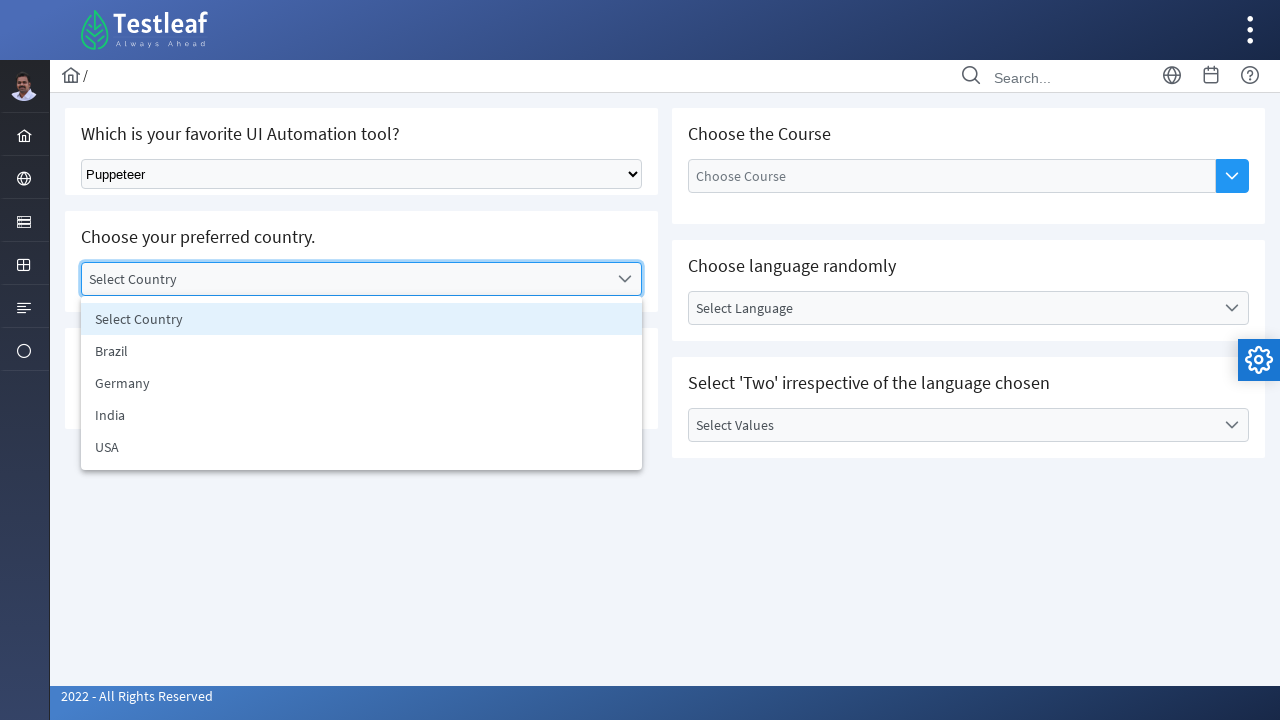